Tests sorting the Due column in descending order by clicking the column header twice and verifying the values are sorted in reverse order.

Starting URL: http://the-internet.herokuapp.com/tables

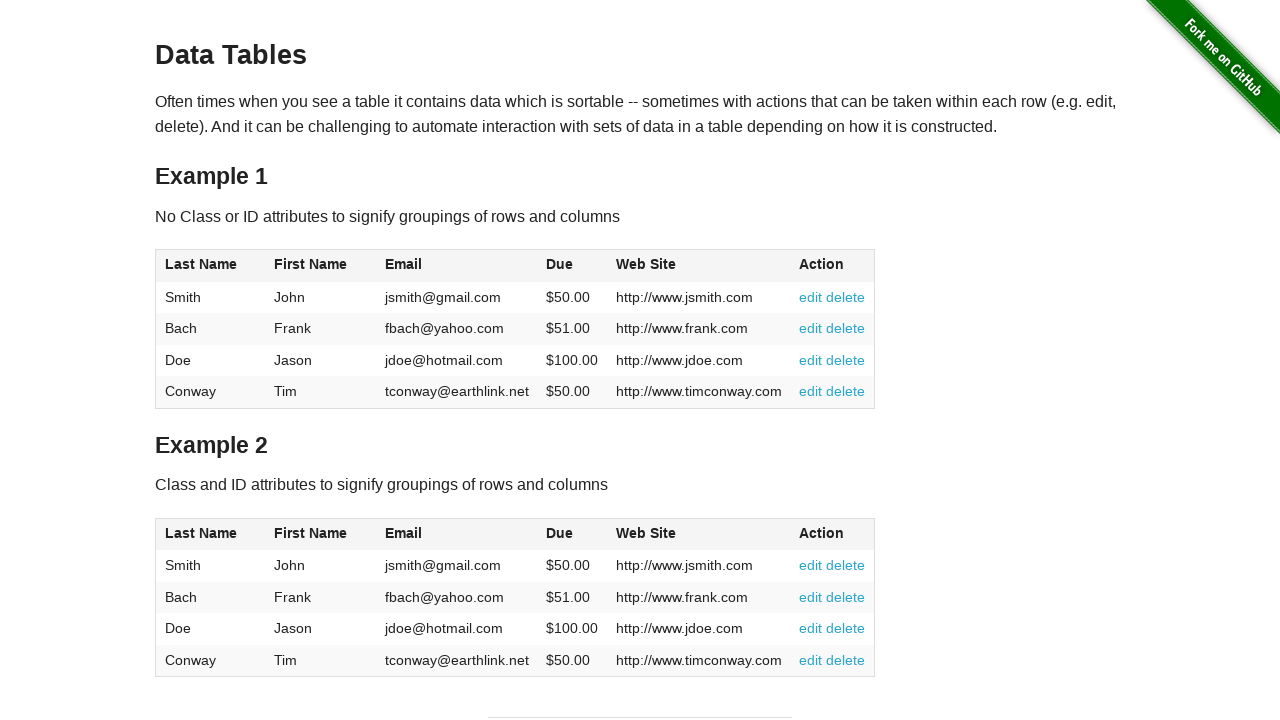

Clicked Due column header for first sort at (572, 266) on #table1 thead tr th:nth-child(4)
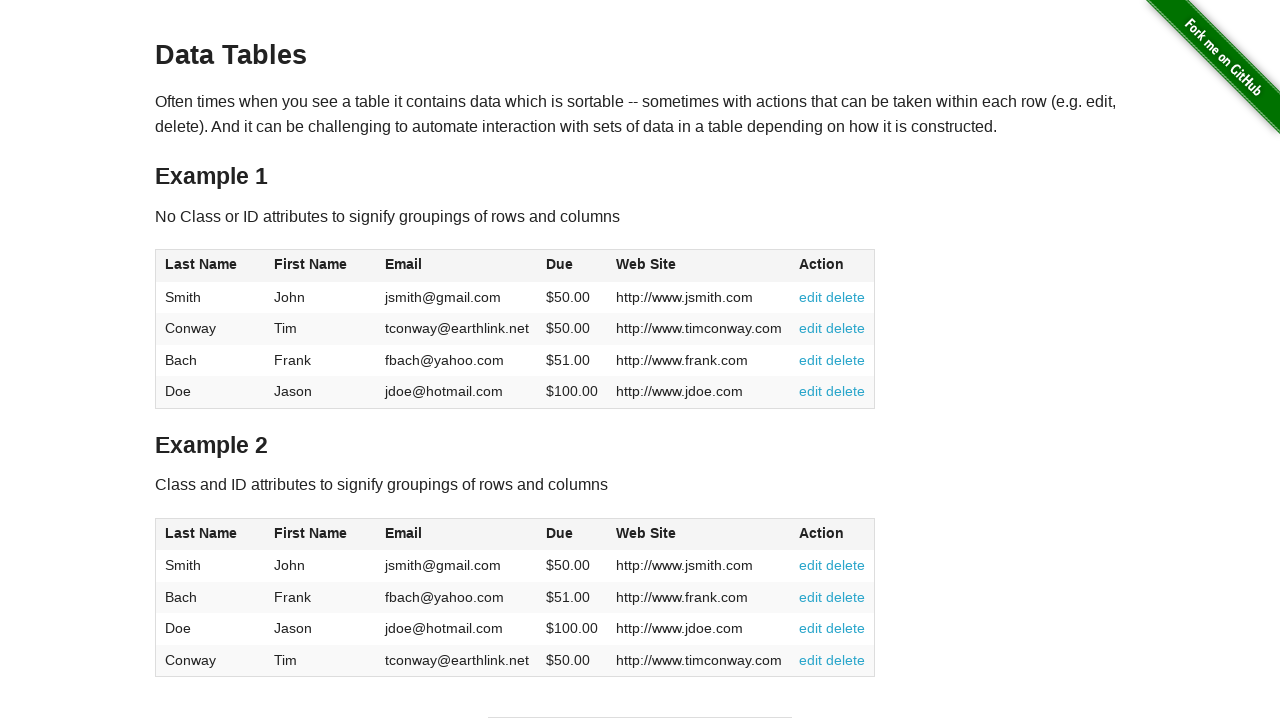

Clicked Due column header again for descending sort at (572, 266) on #table1 thead tr th:nth-child(4)
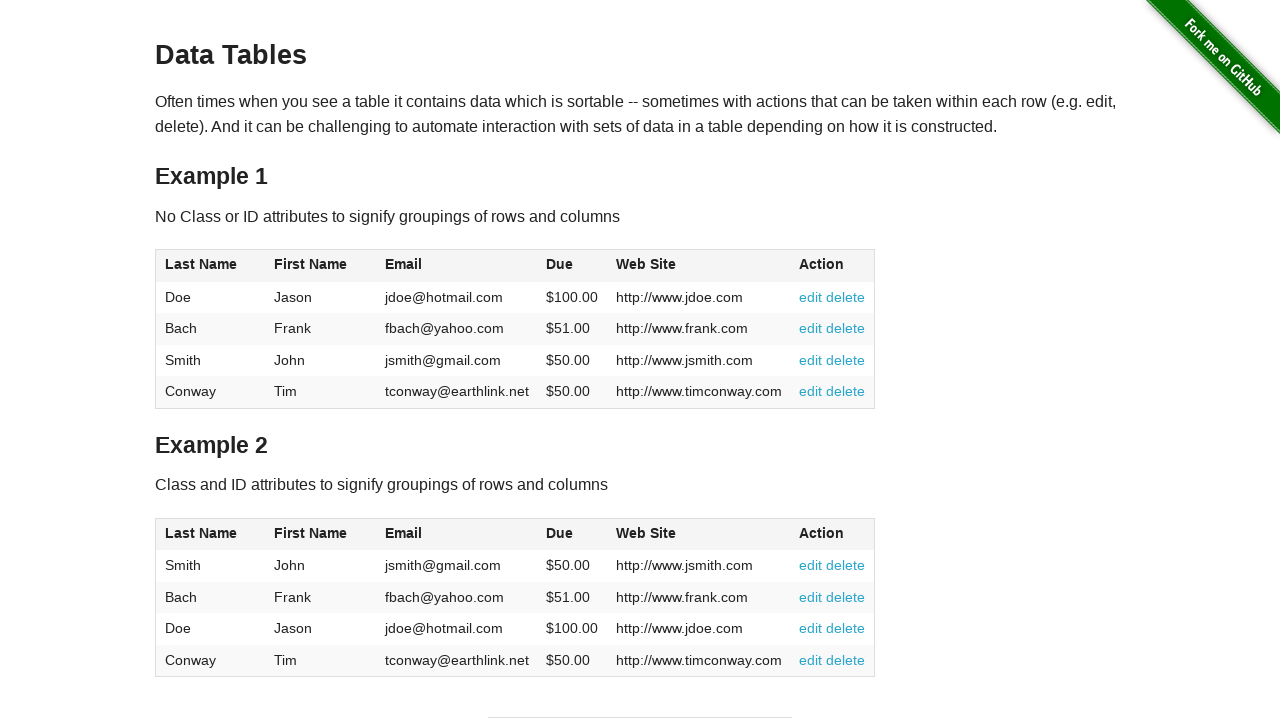

Table updated with sorted Due column values
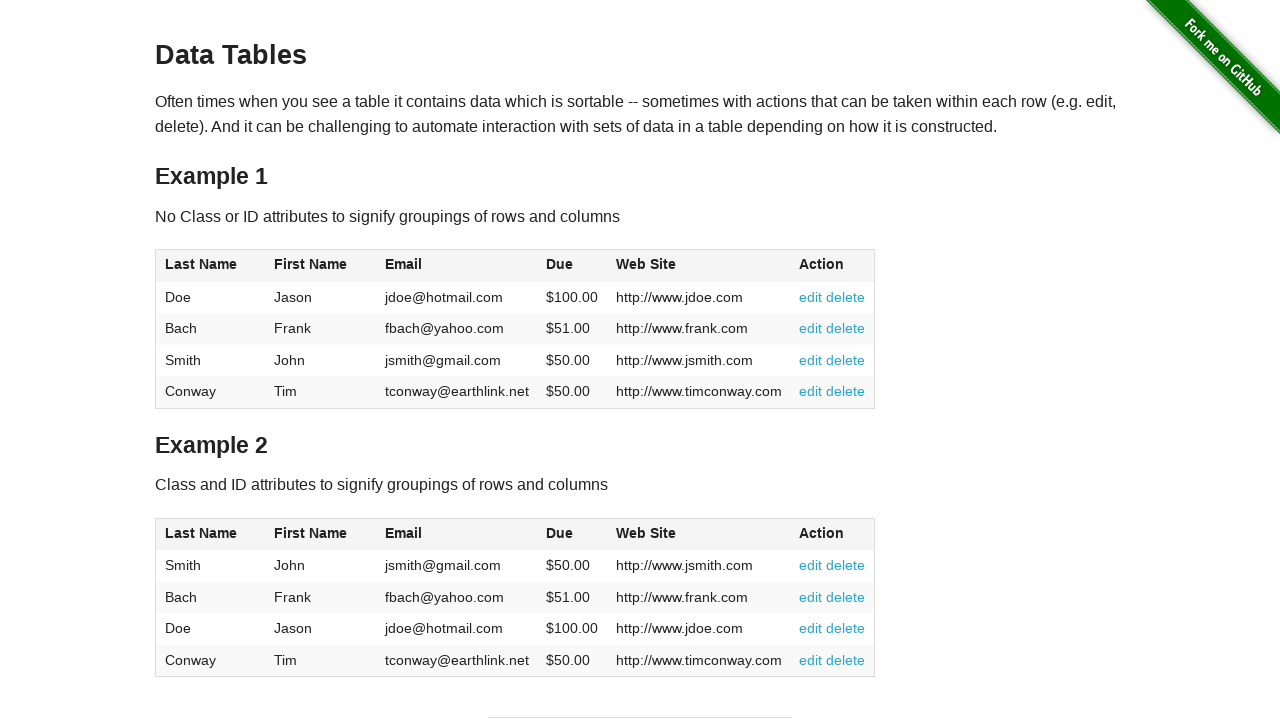

Retrieved all Due column cell values
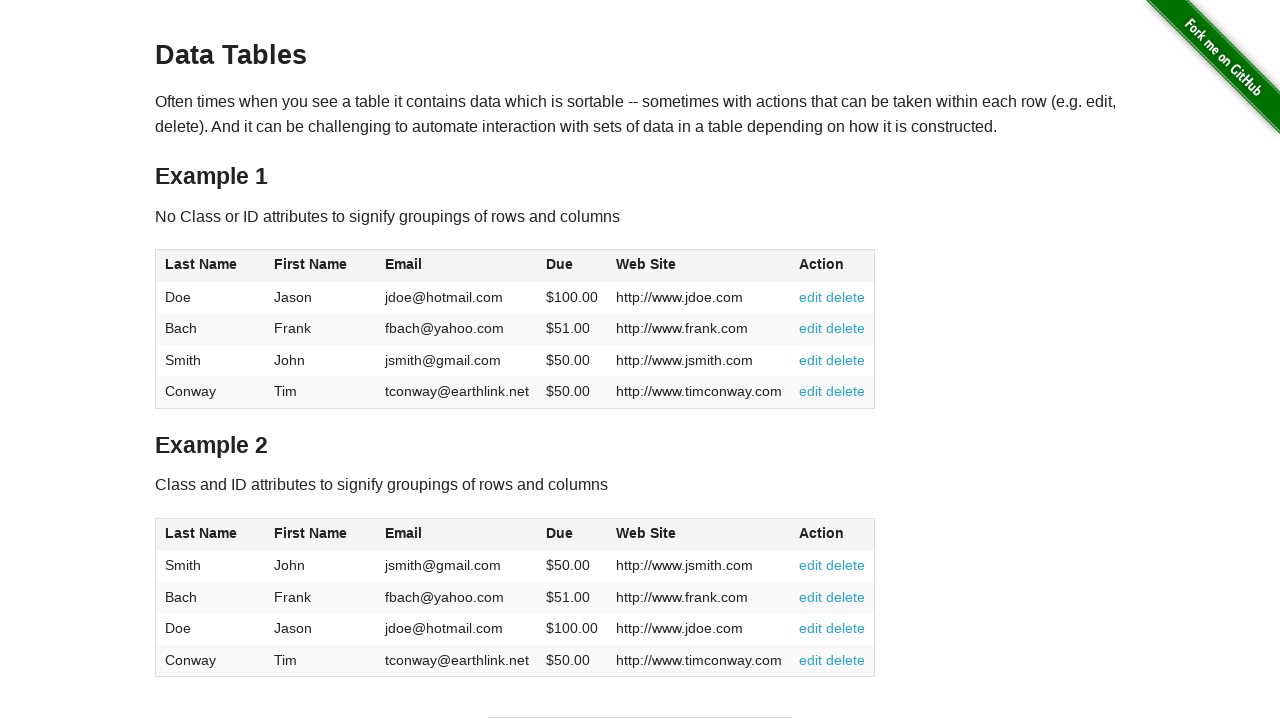

Extracted and converted Due values to floats: [100.0, 51.0, 50.0, 50.0]
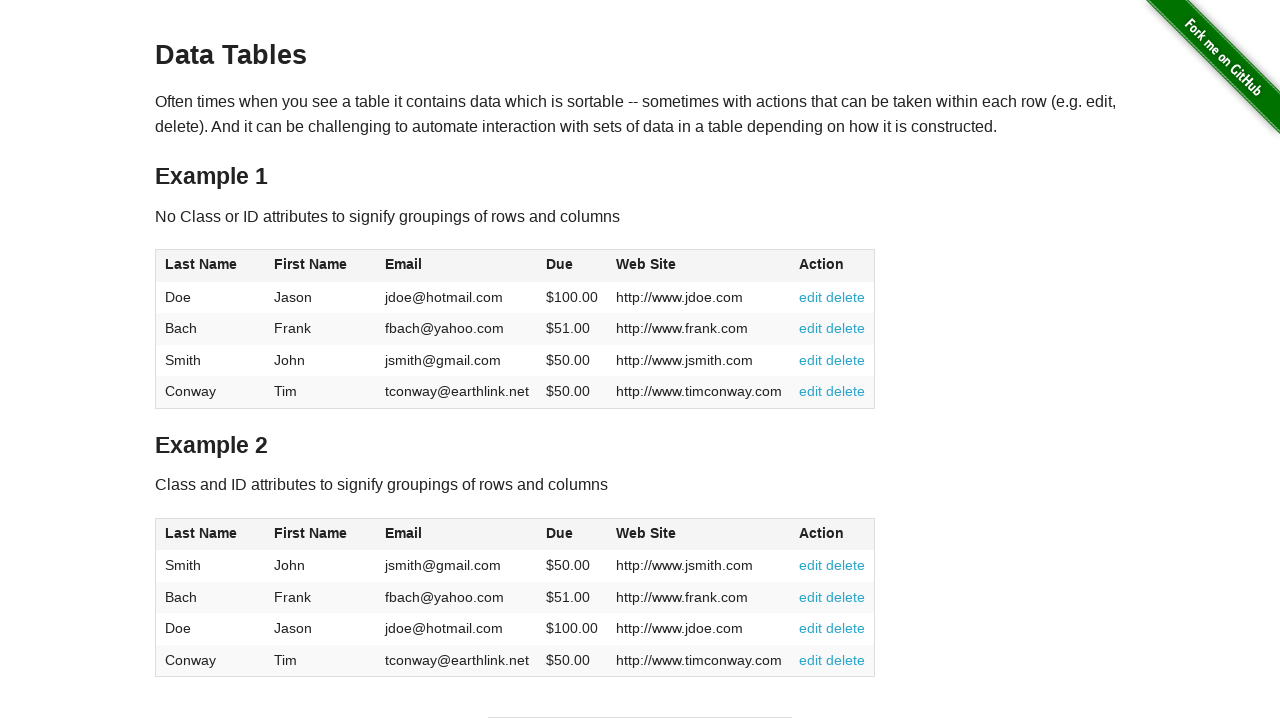

Verified Due column is sorted in descending order
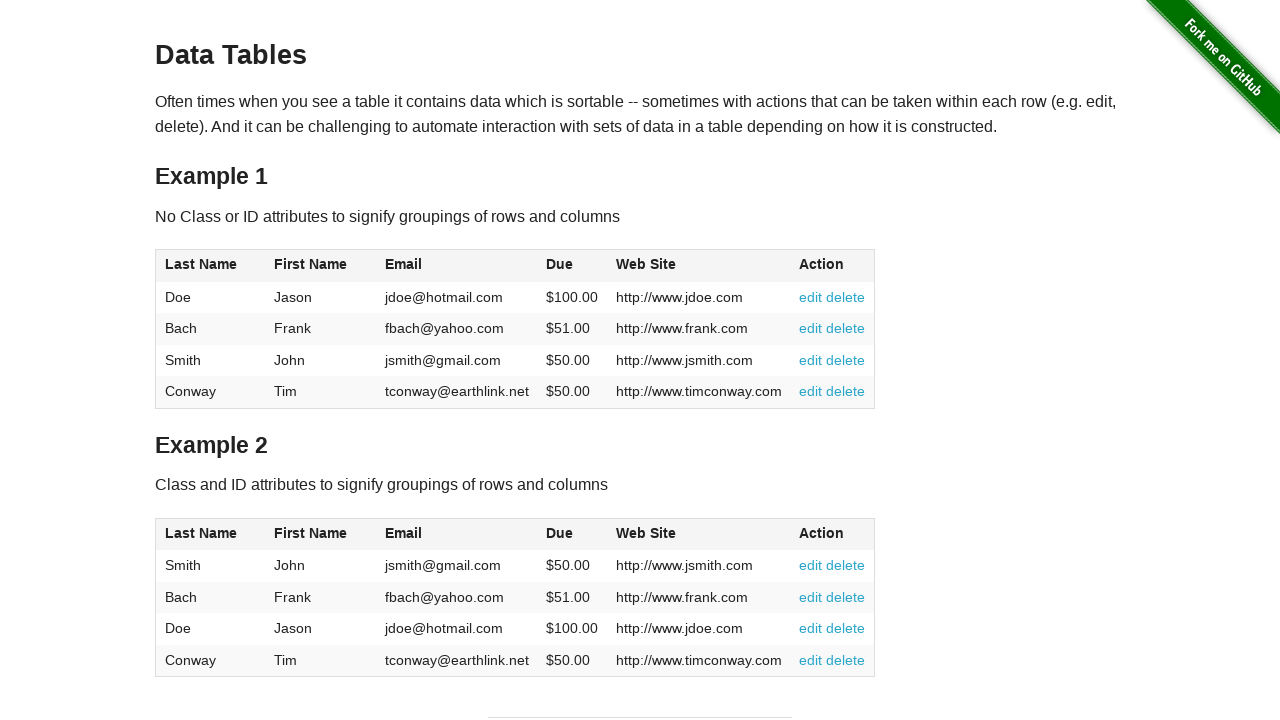

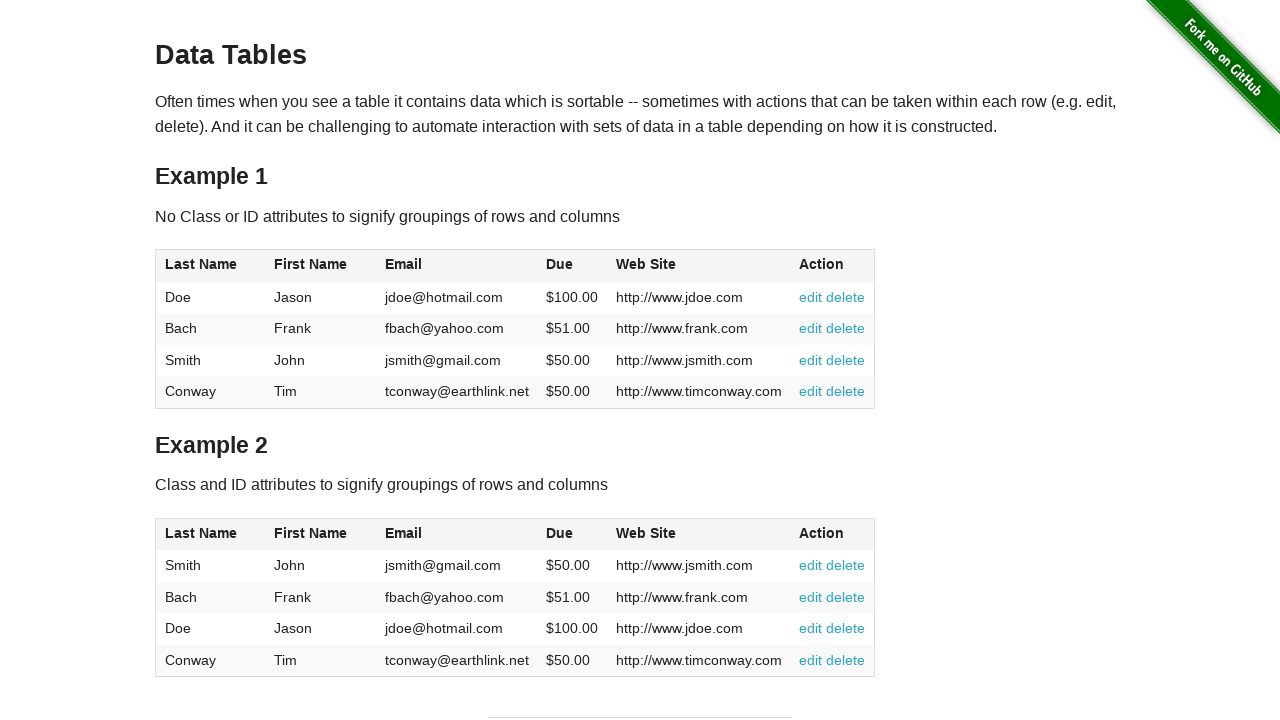